Tests that registration fails when password contains only spaces

Starting URL: https://anatoly-karpovich.github.io/demo-login-form/

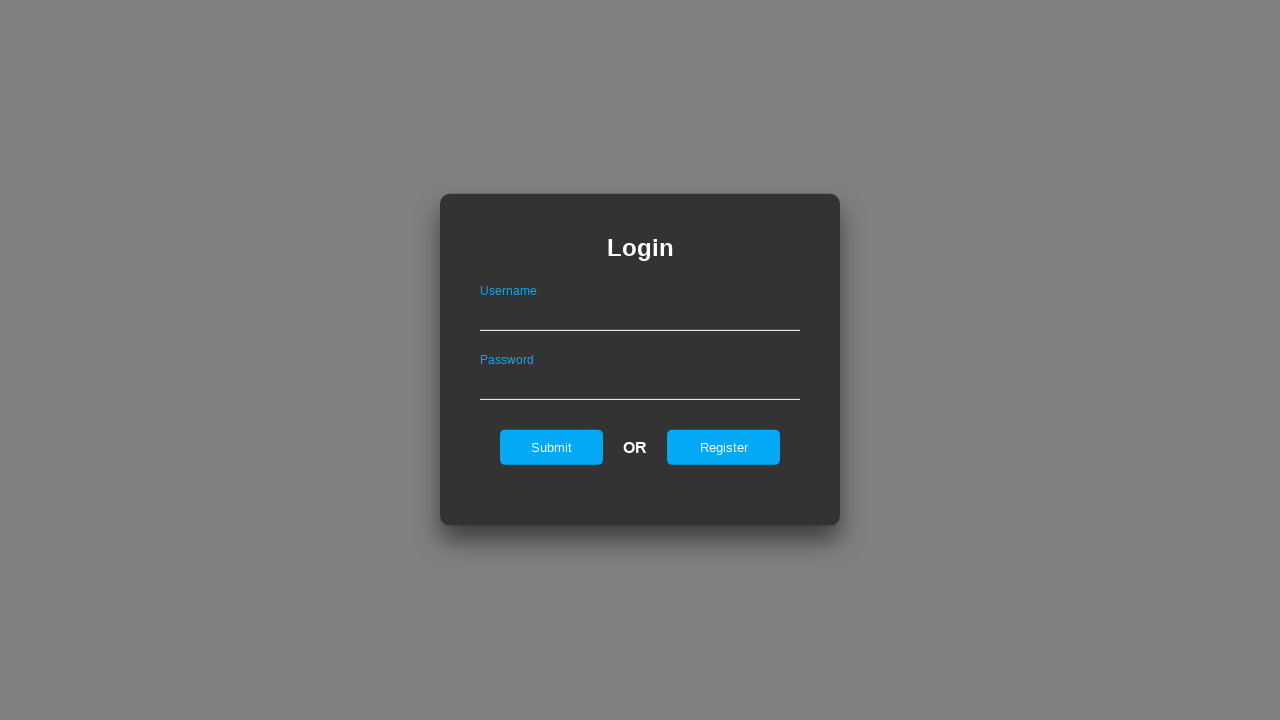

Clicked to open registration form at (724, 447) on #registerOnLogin
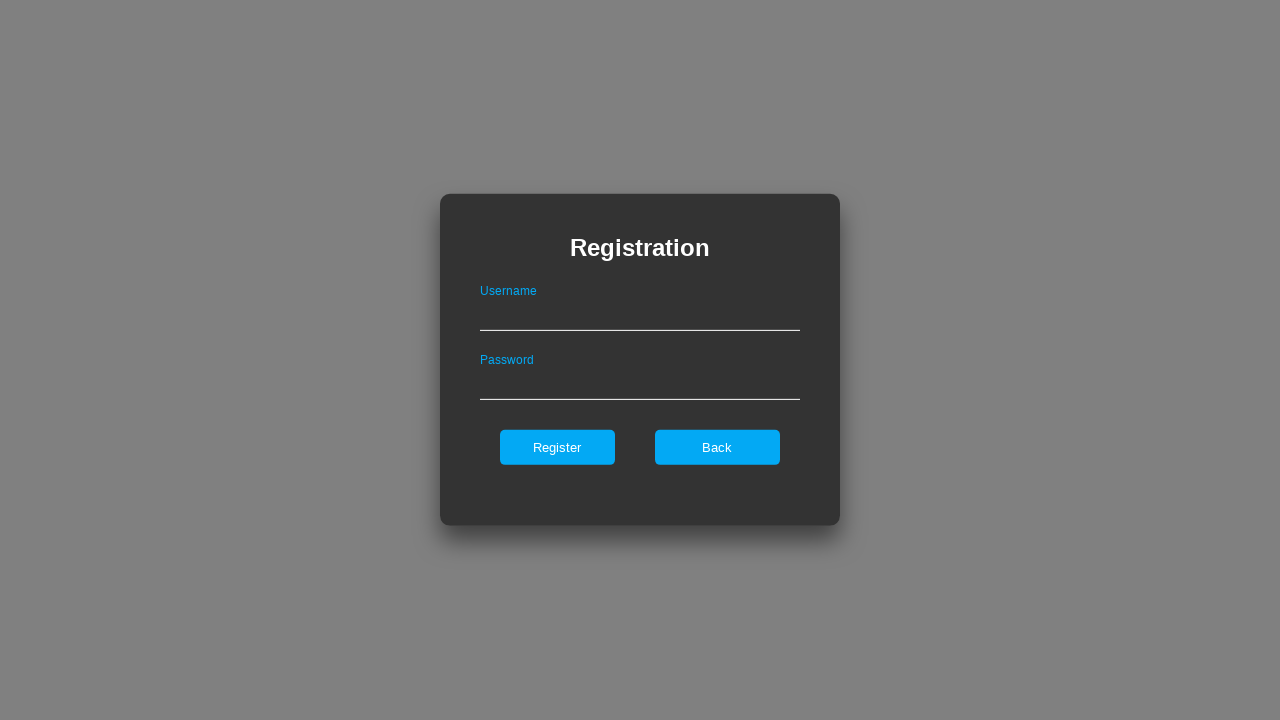

Registration form became visible
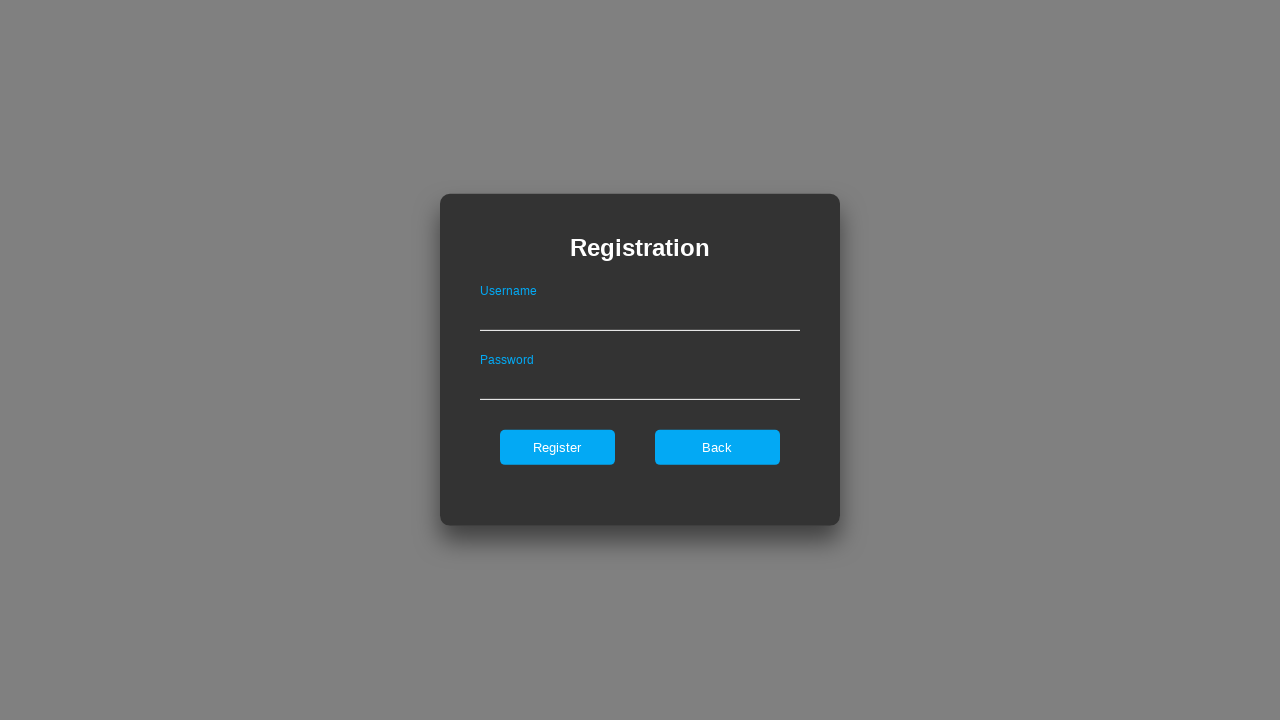

Filled username field with 'Alex' on #userNameOnRegister
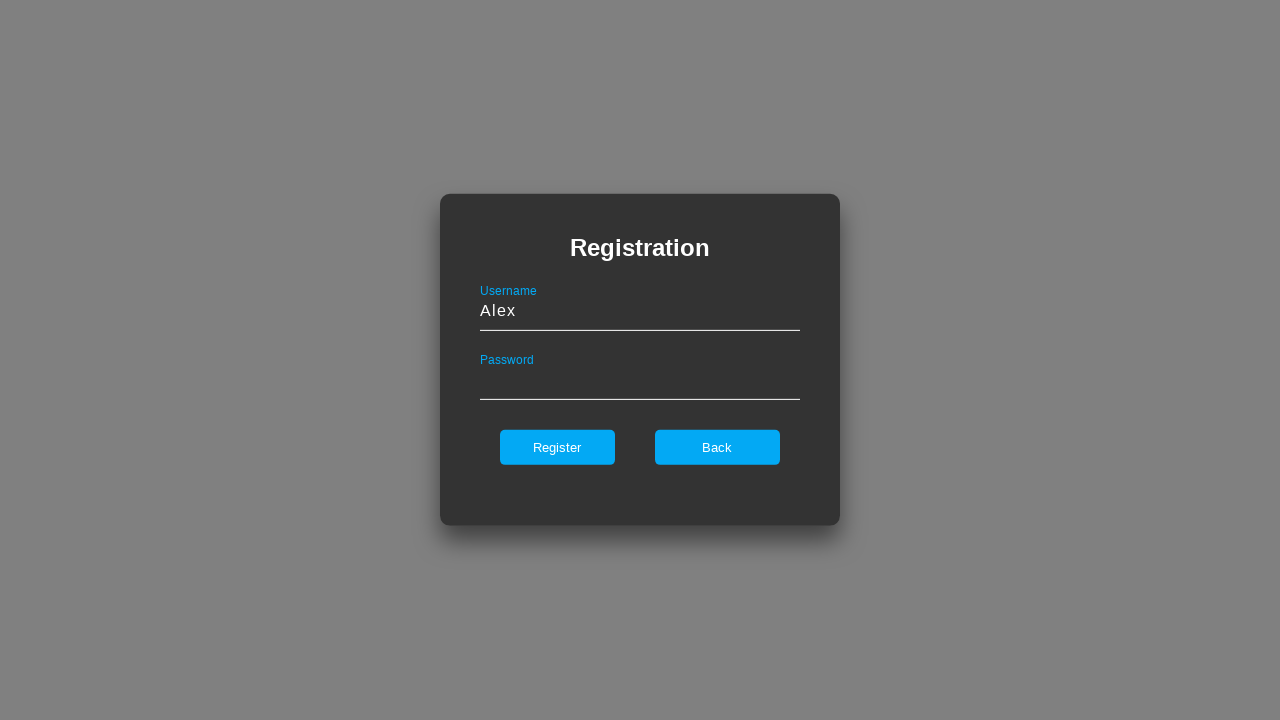

Filled password field with only spaces on #passwordOnRegister
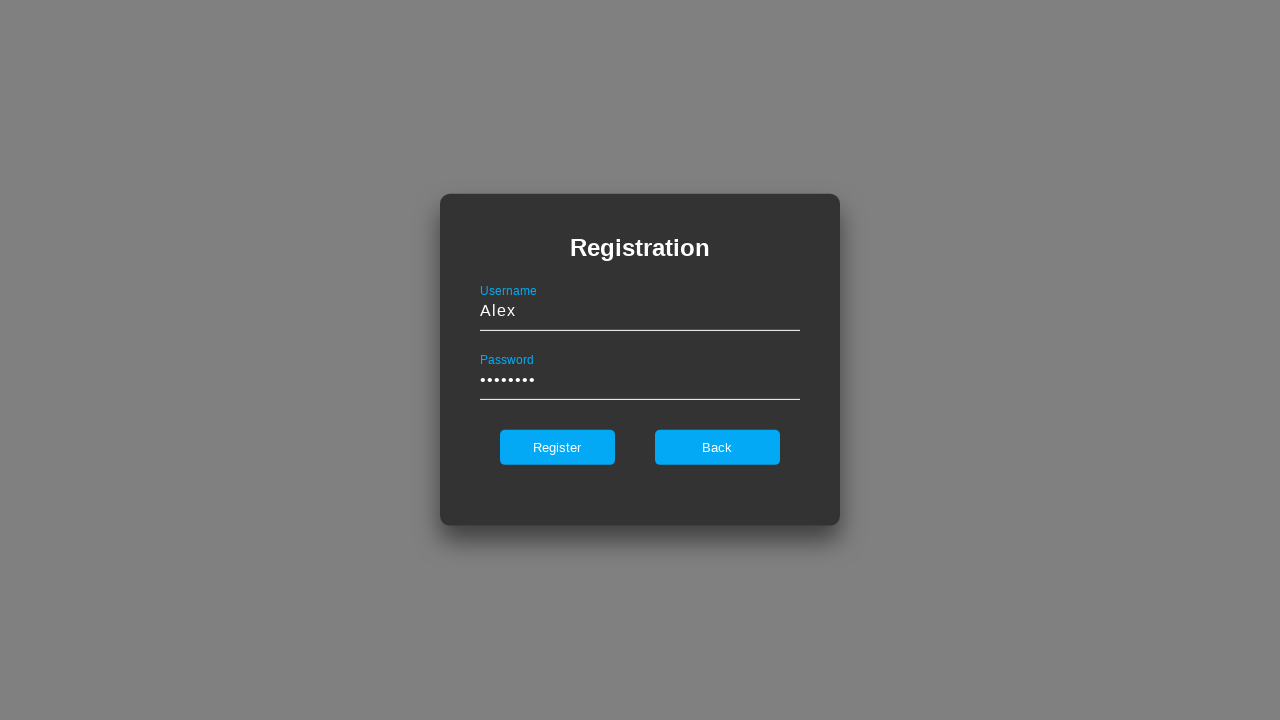

Clicked register button at (557, 447) on #register
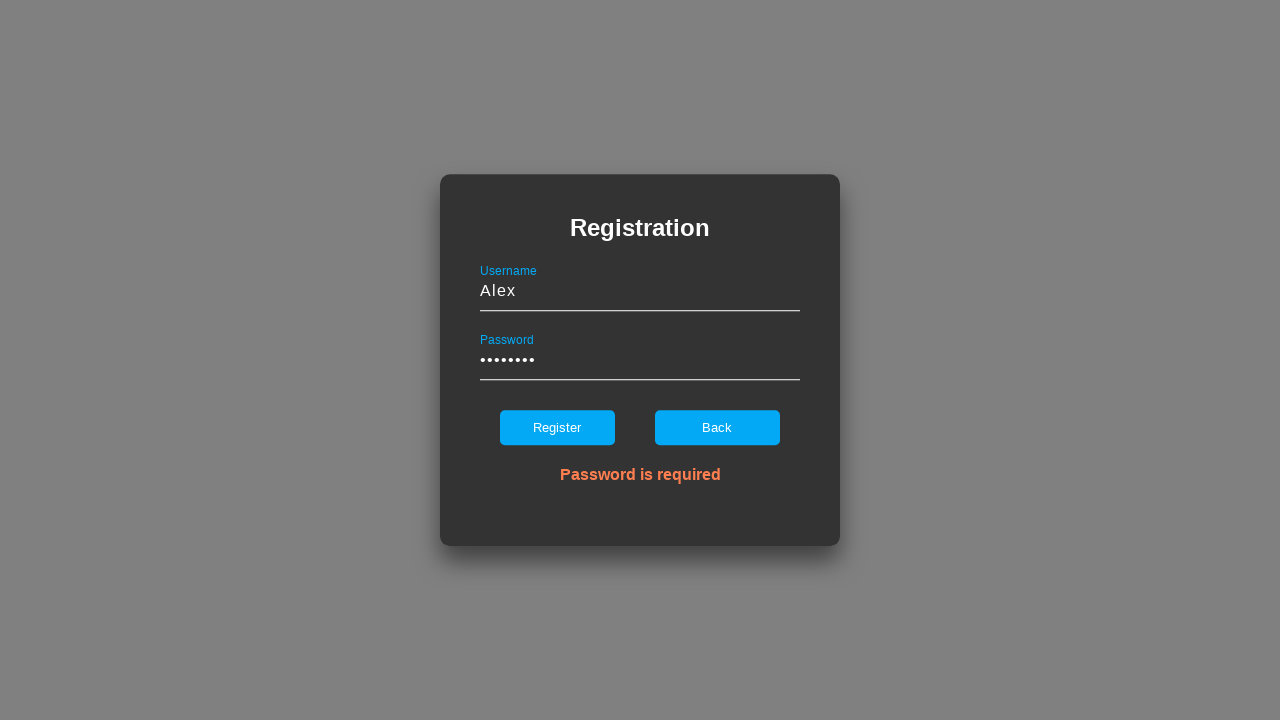

Error message appeared on registration form
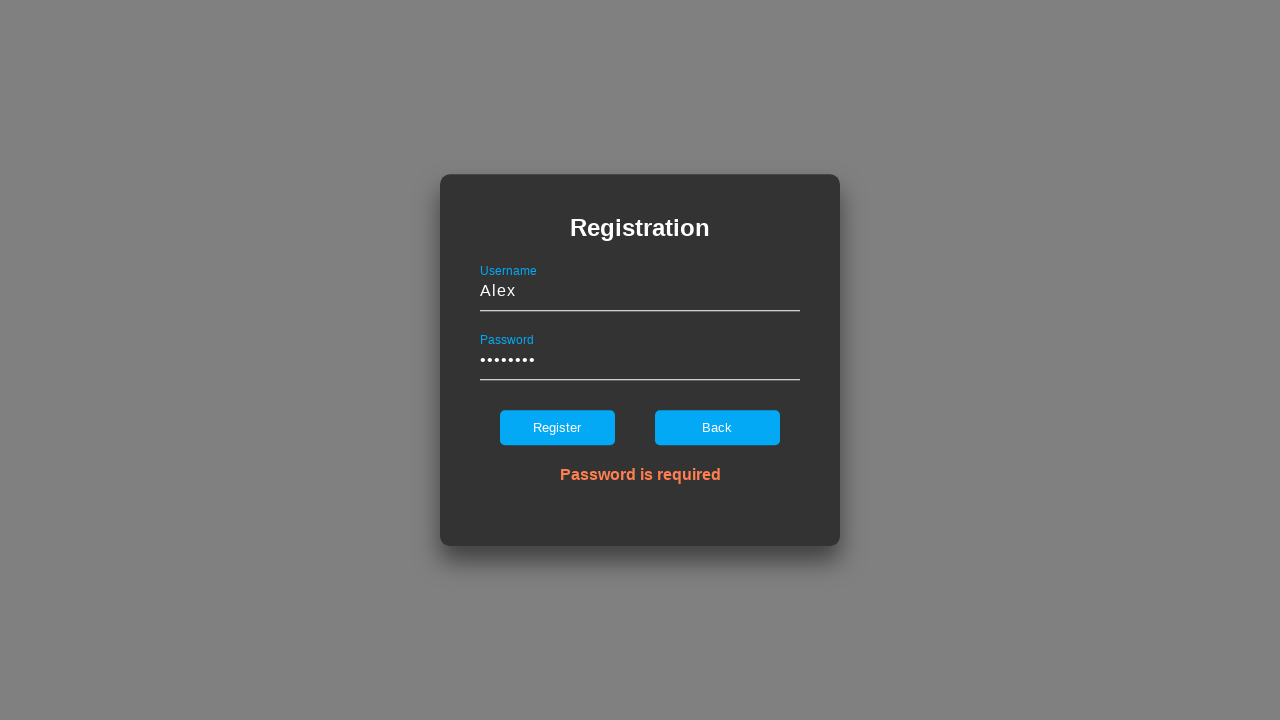

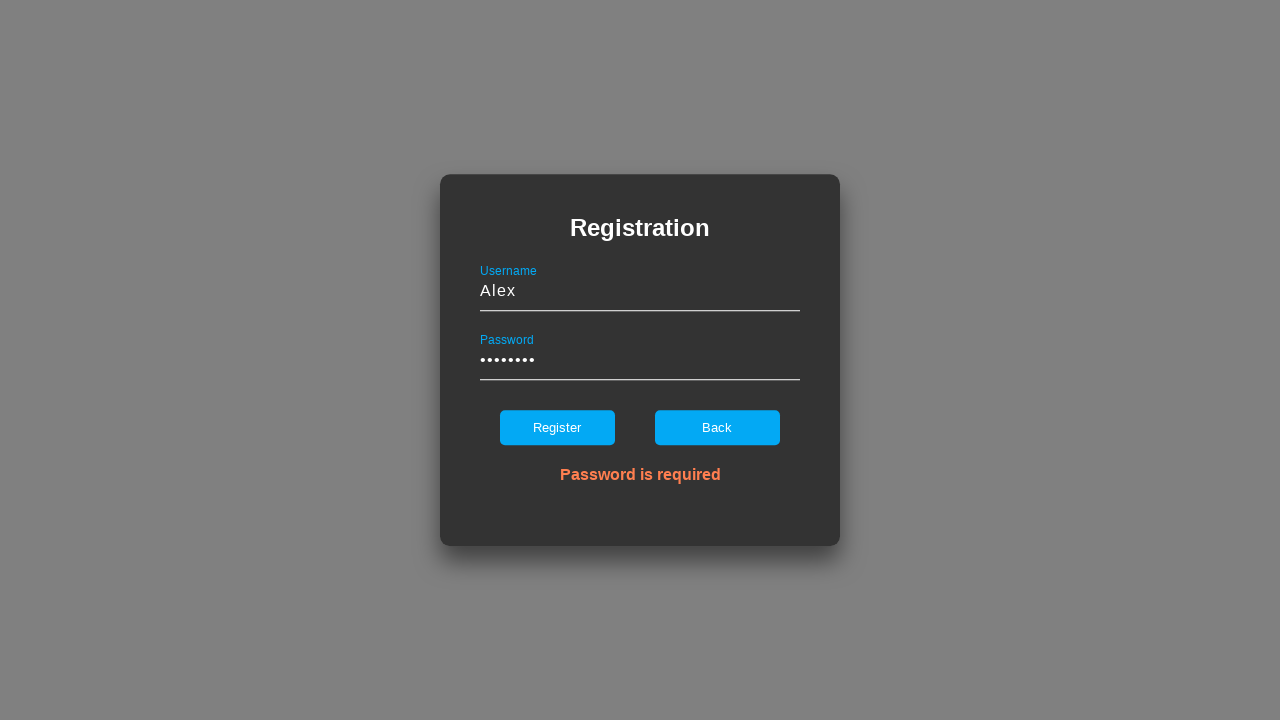